Tests adding todo items by filling the input field, pressing enter, and verifying the items appear in the list

Starting URL: https://demo.playwright.dev/todomvc

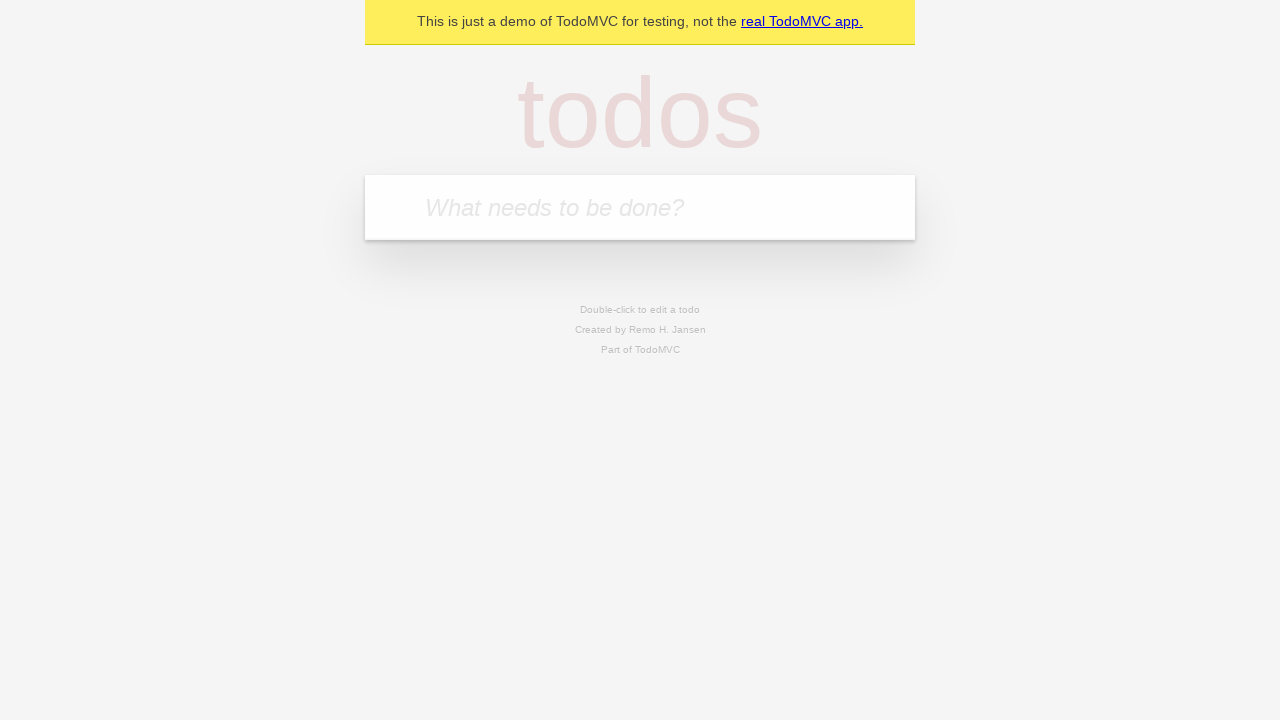

Filled todo input with 'buy some cheese' on internal:attr=[placeholder="What needs to be done?"i]
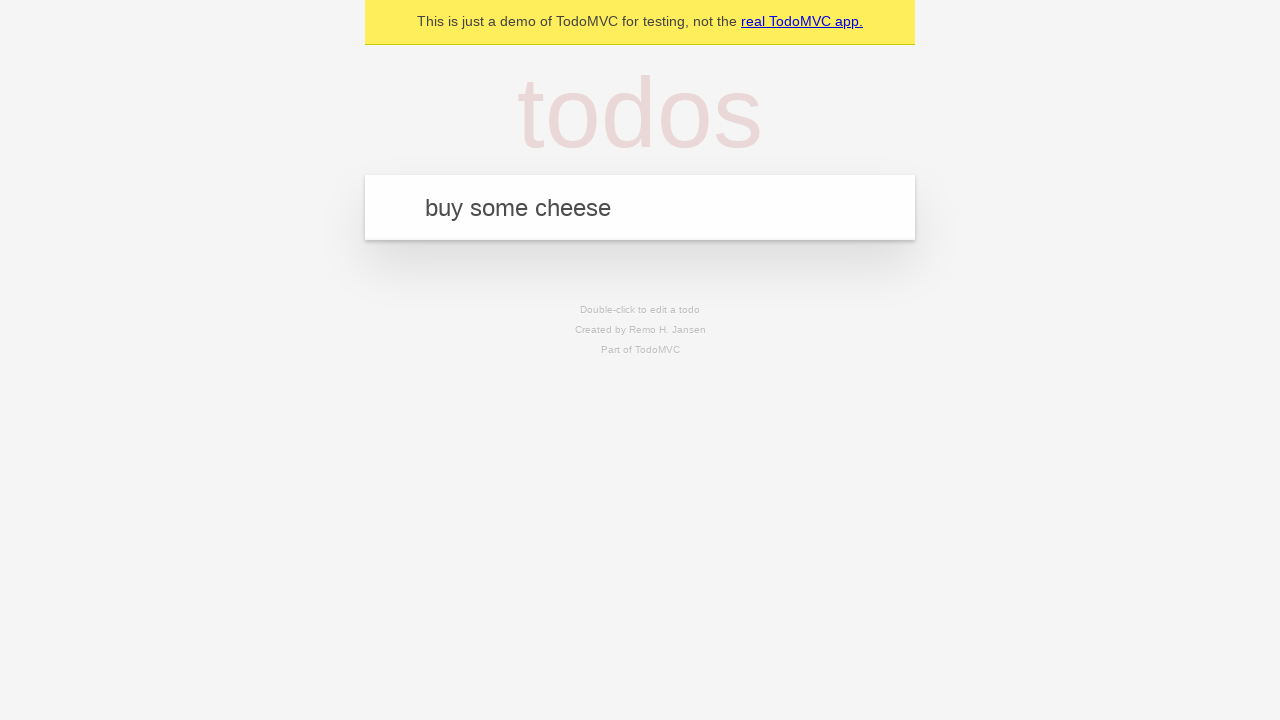

Pressed Enter to create first todo on internal:attr=[placeholder="What needs to be done?"i]
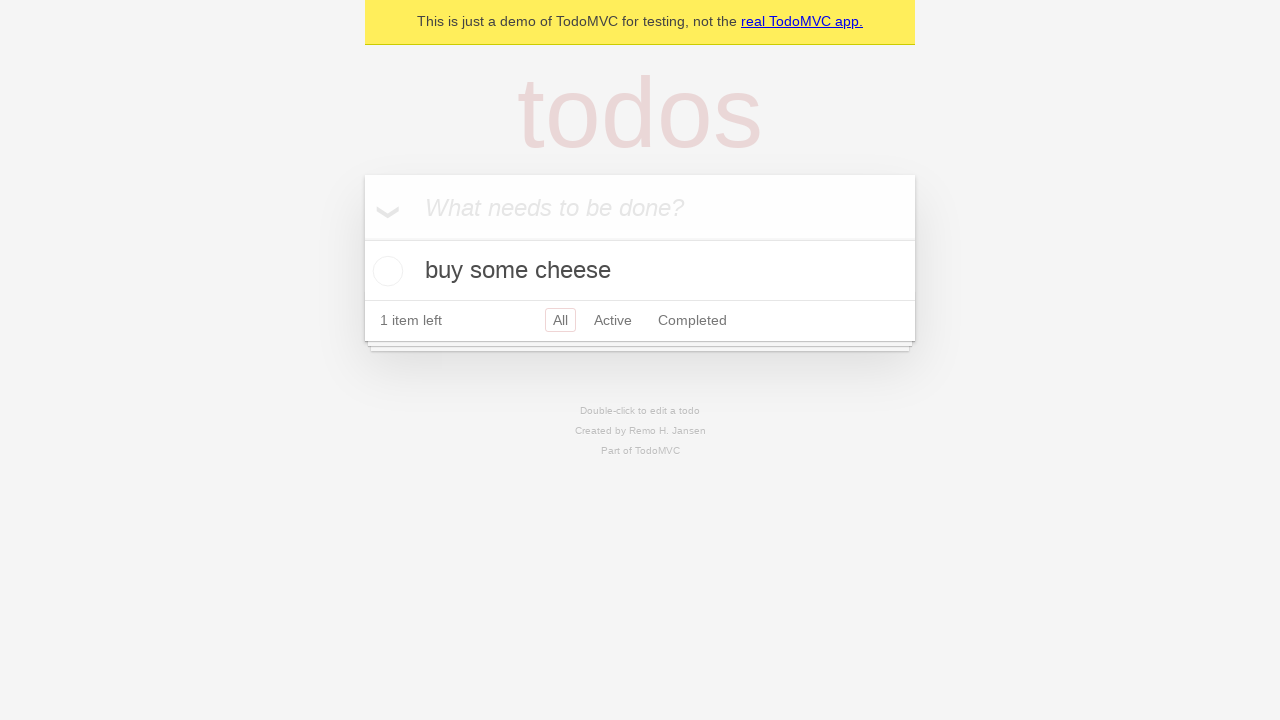

First todo item appeared in the list
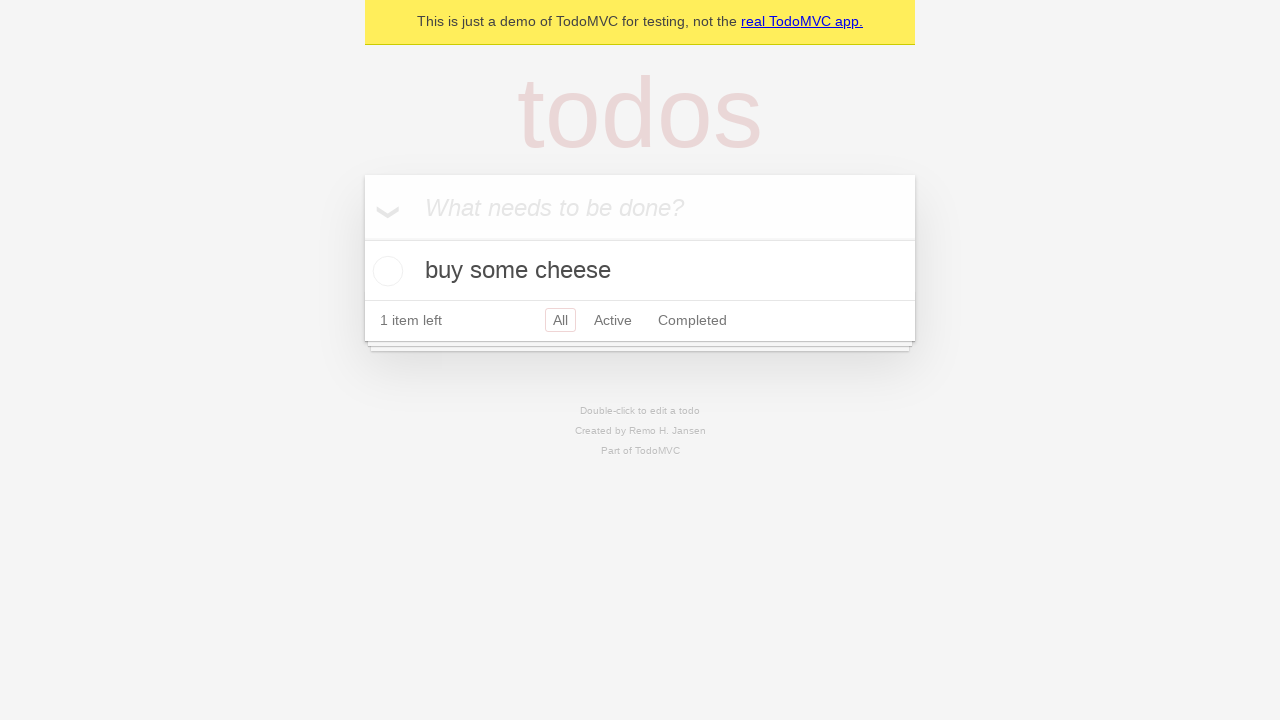

Filled todo input with 'feed the cat' on internal:attr=[placeholder="What needs to be done?"i]
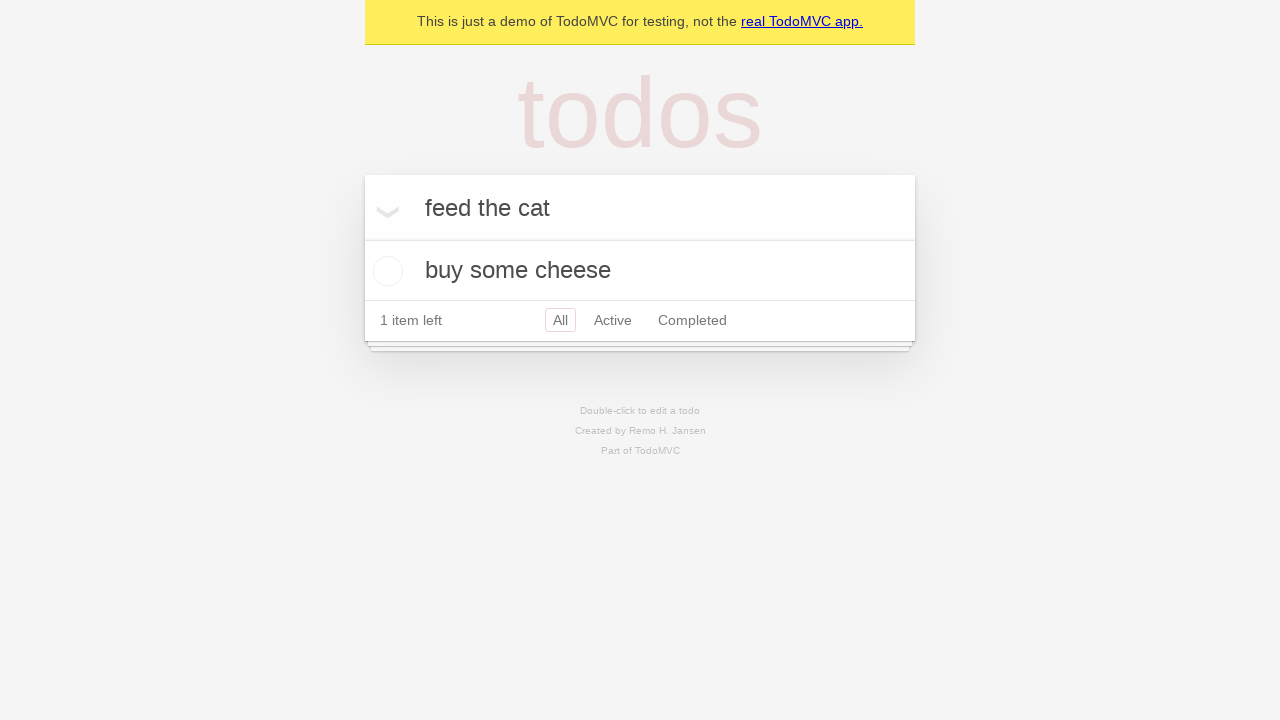

Pressed Enter to create second todo on internal:attr=[placeholder="What needs to be done?"i]
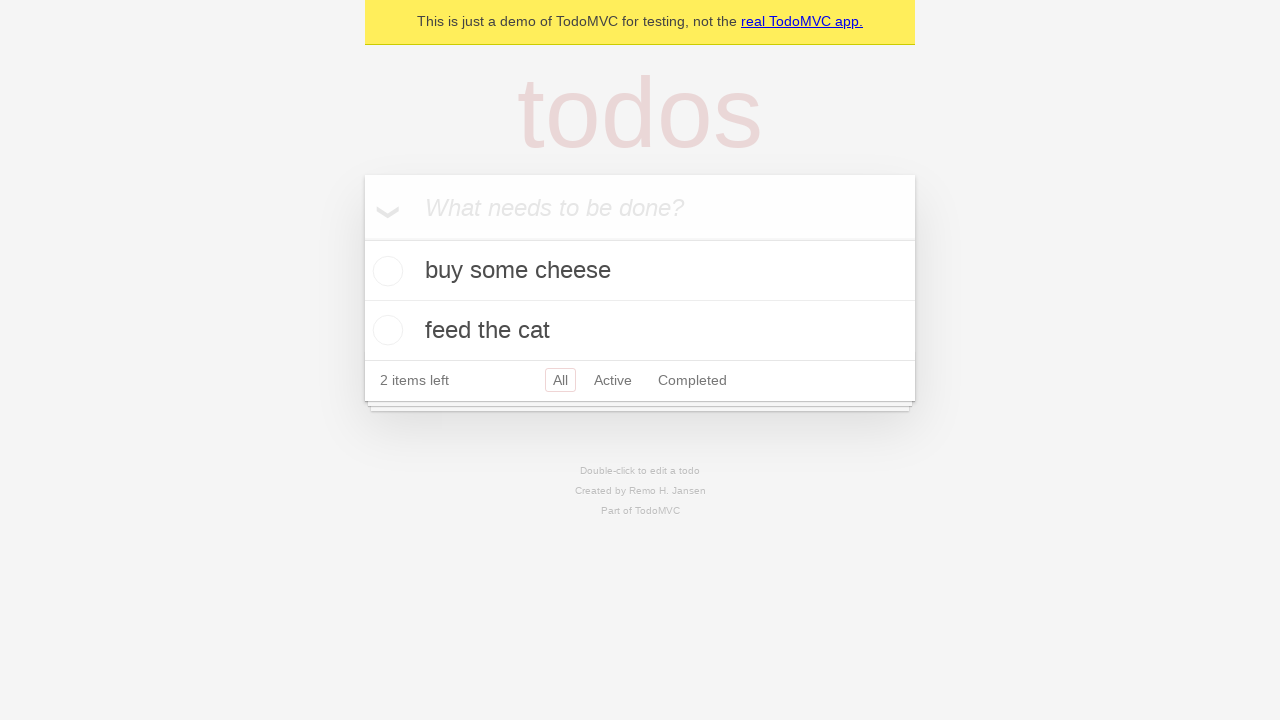

Both todo items are now visible in the list
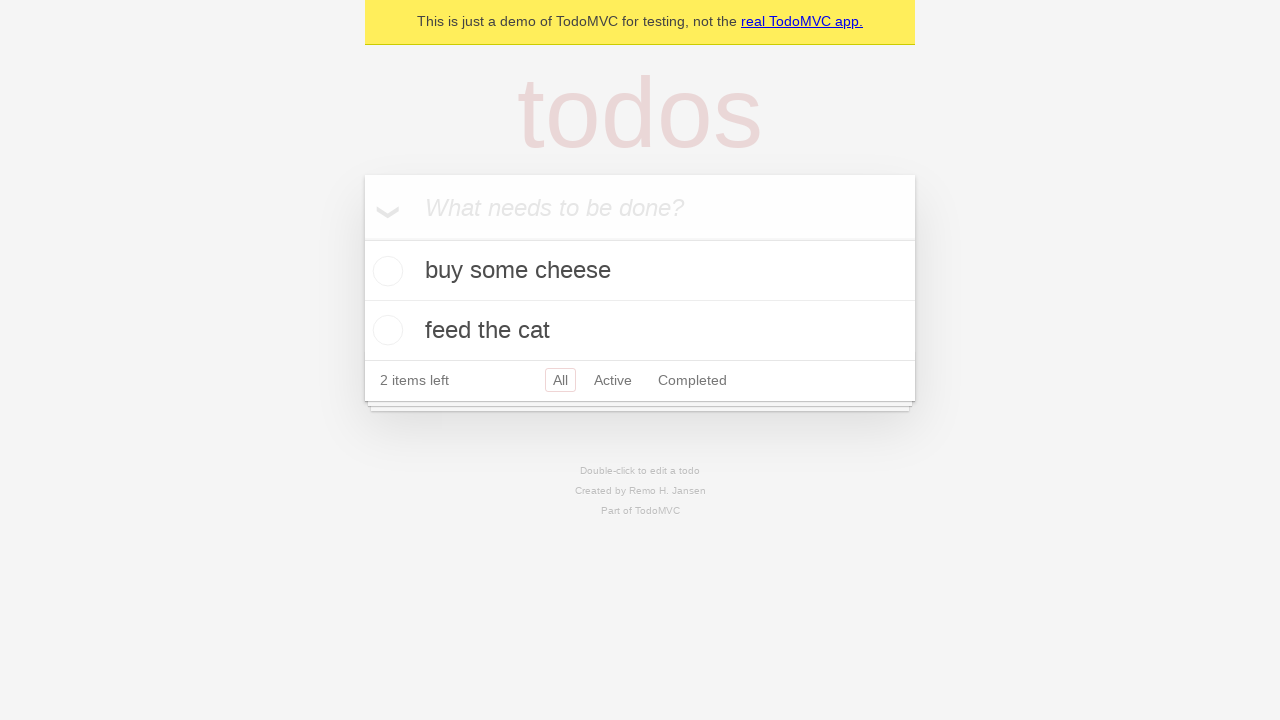

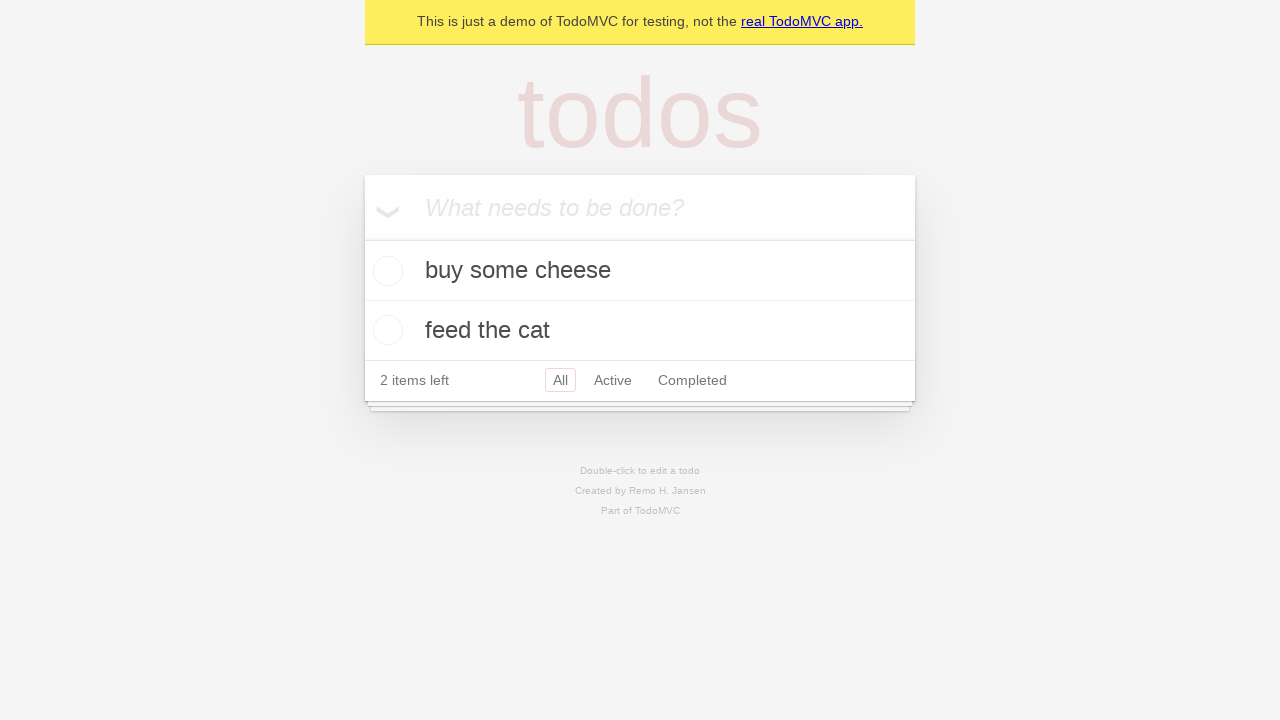